Navigates to YouTube homepage, retrieves the current URL and page title, then maximizes and minimizes the browser window.

Starting URL: https://www.youtube.com

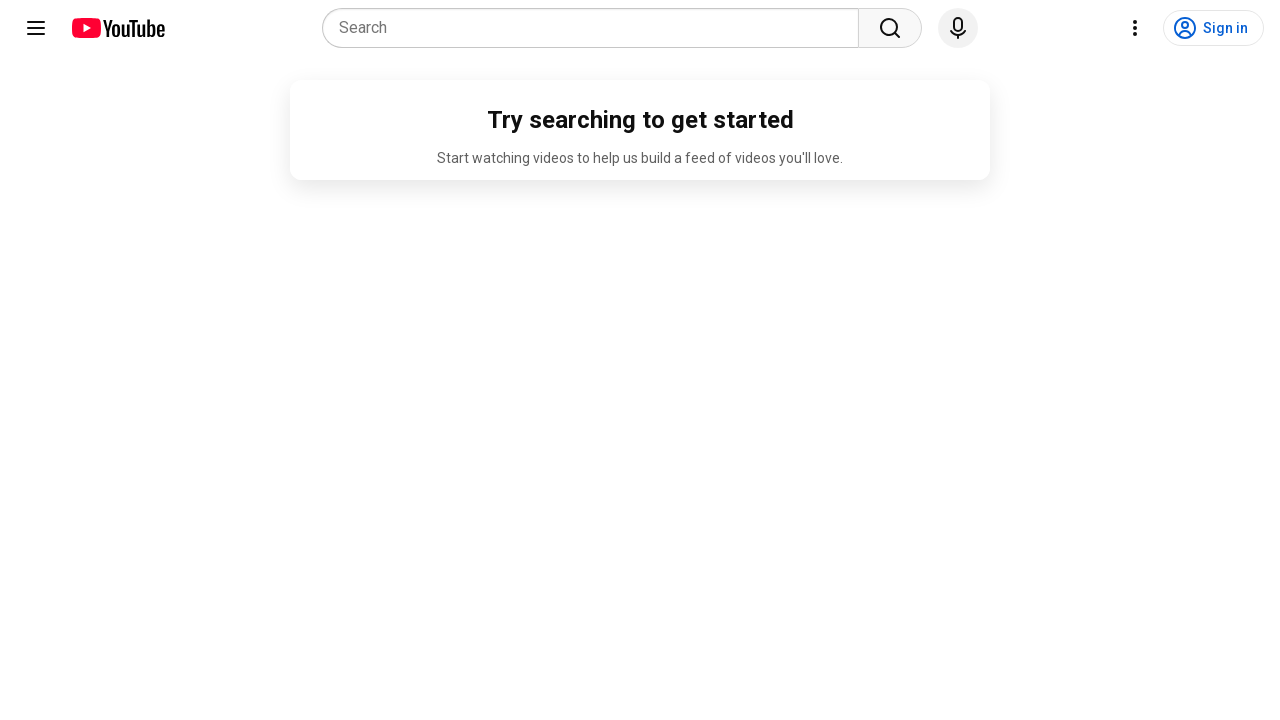

Retrieved current URL from YouTube homepage
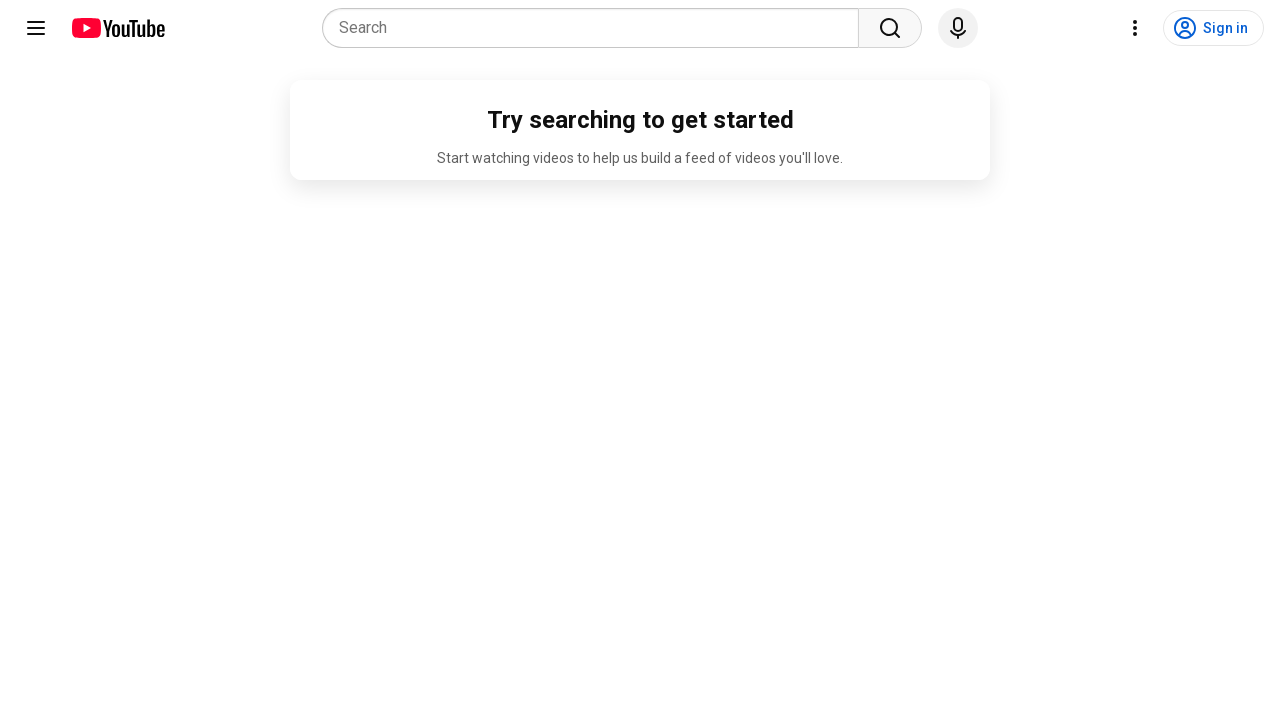

Retrieved page title from YouTube homepage
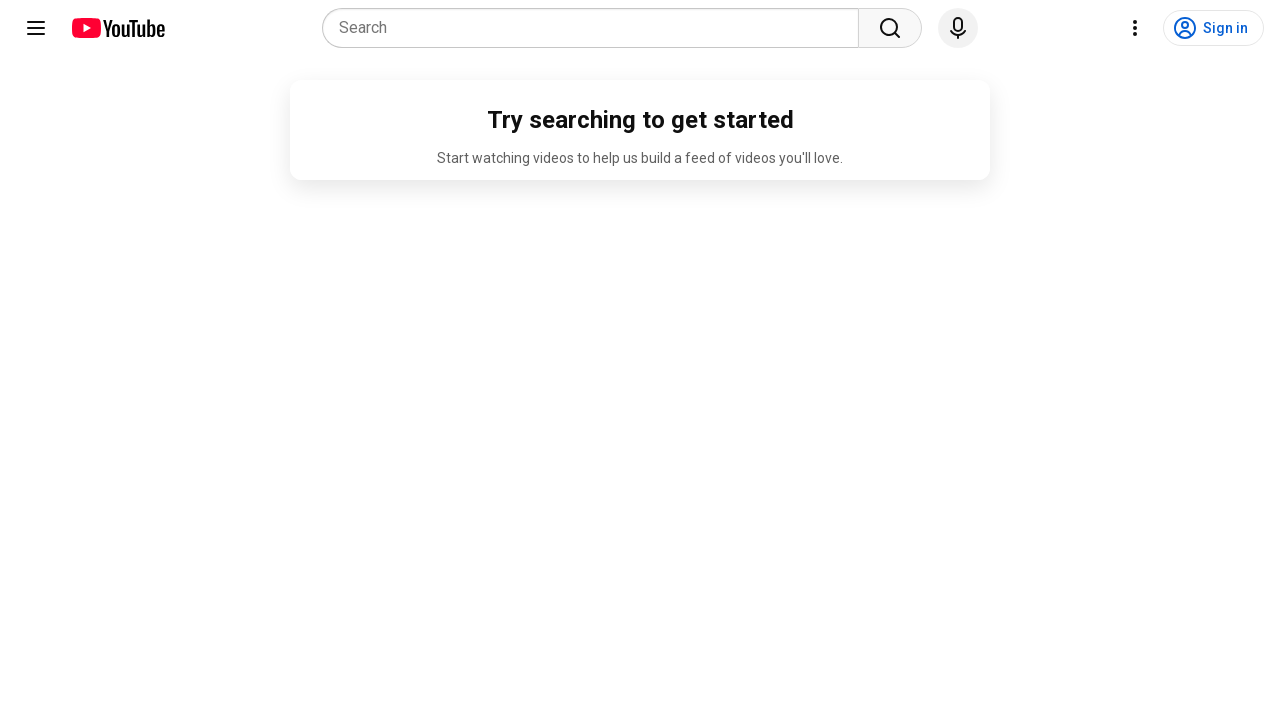

Maximized browser window to 1920x1080
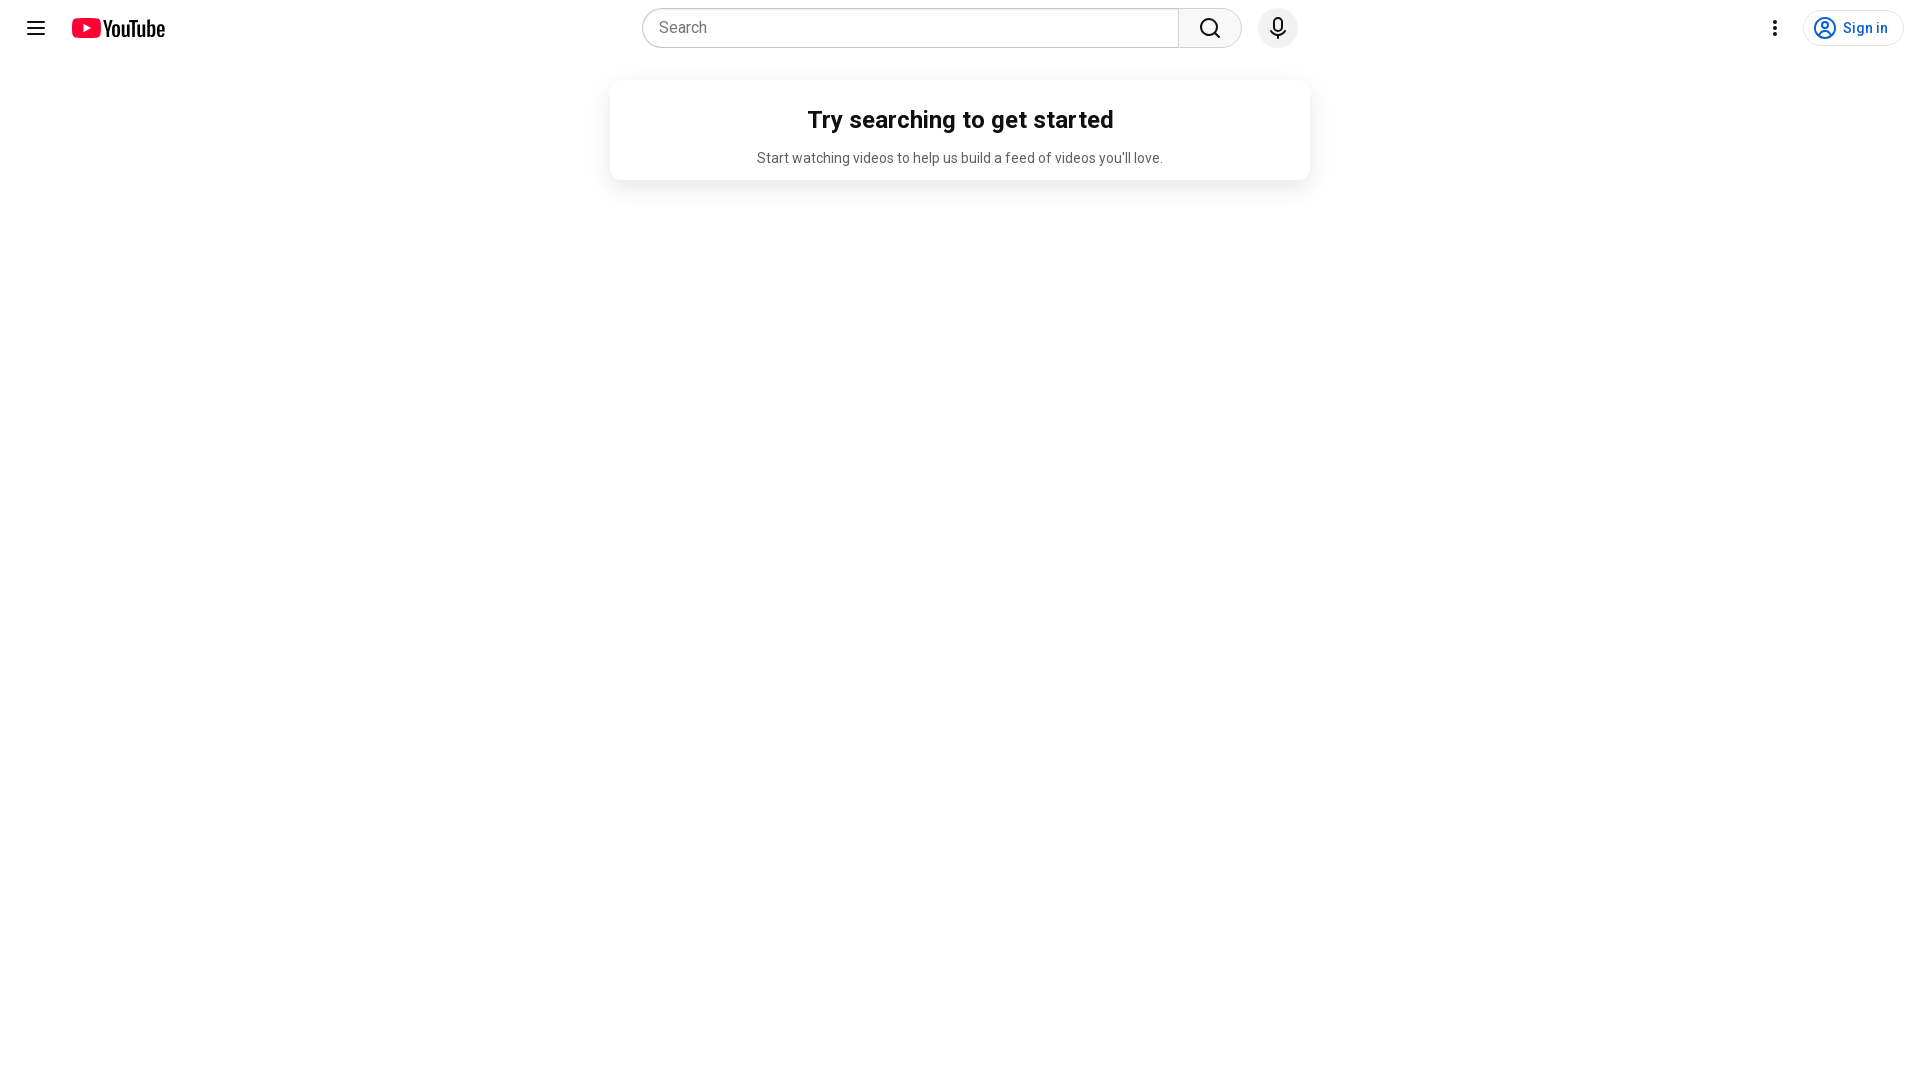

Minimized browser window to 800x600
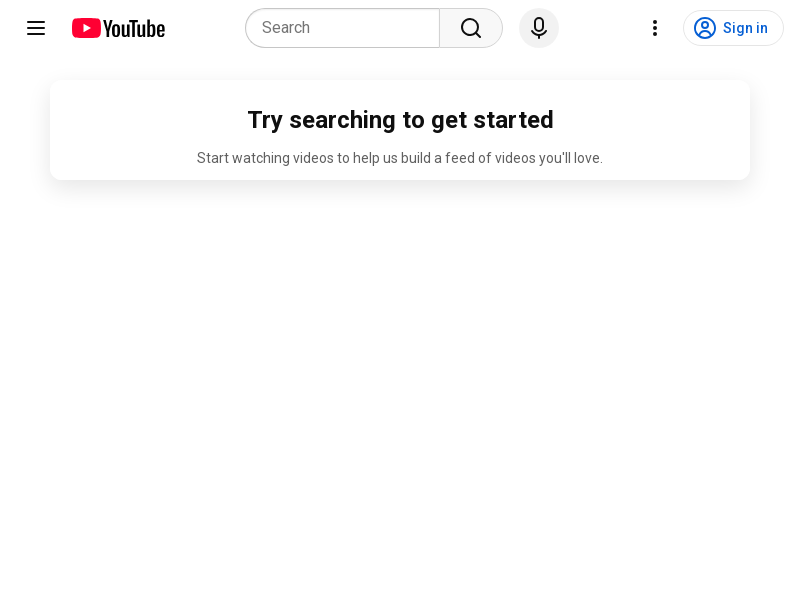

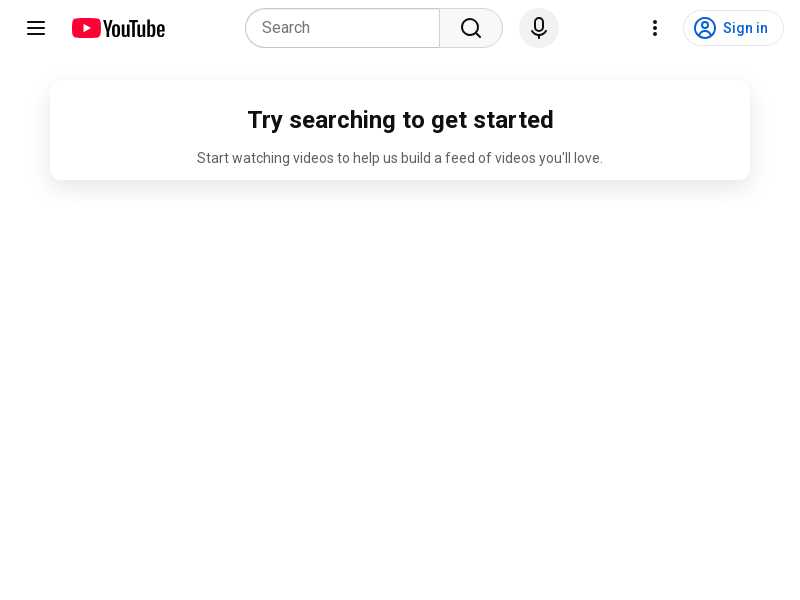